Tests navigation to the login page by clicking the user icon and then clicking the Login link on a demo e-commerce website.

Starting URL: http://janbaskdemo.com/

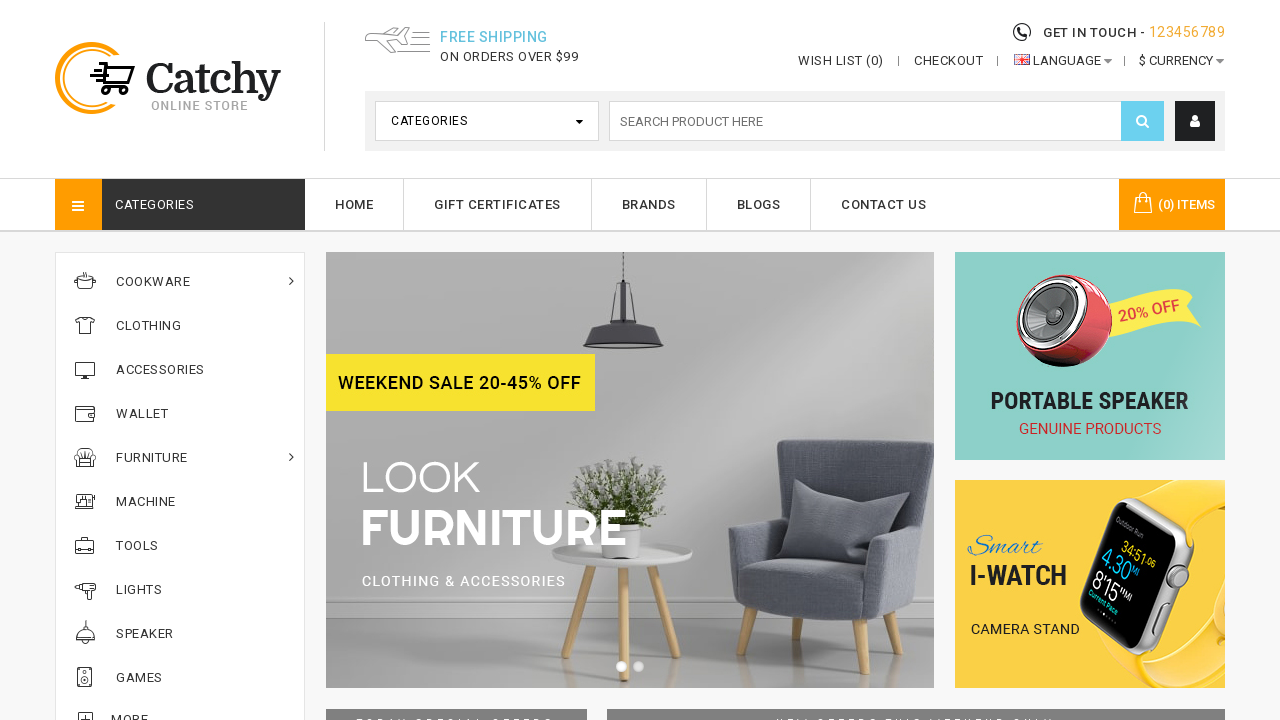

Clicked user icon to open dropdown menu at (1195, 121) on xpath=//i[@class='fa fa-user']
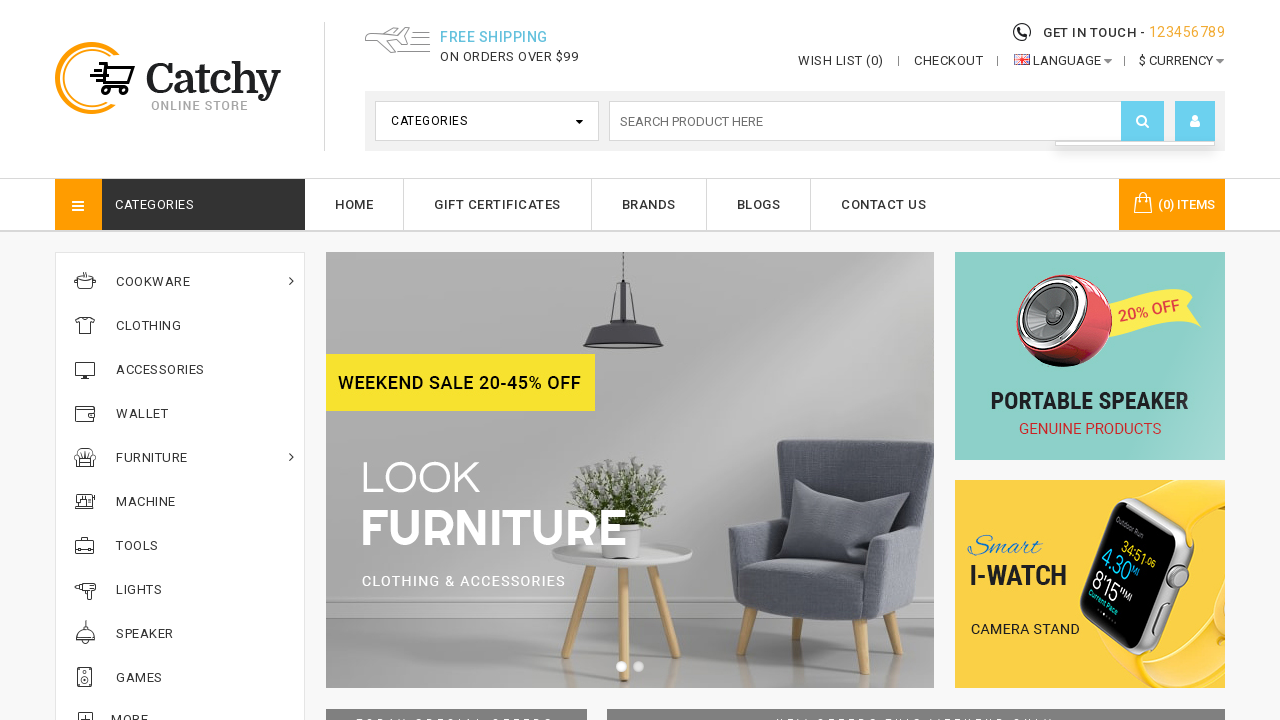

Clicked Login link from dropdown menu at (1135, 187) on xpath=//a[text()='Login']
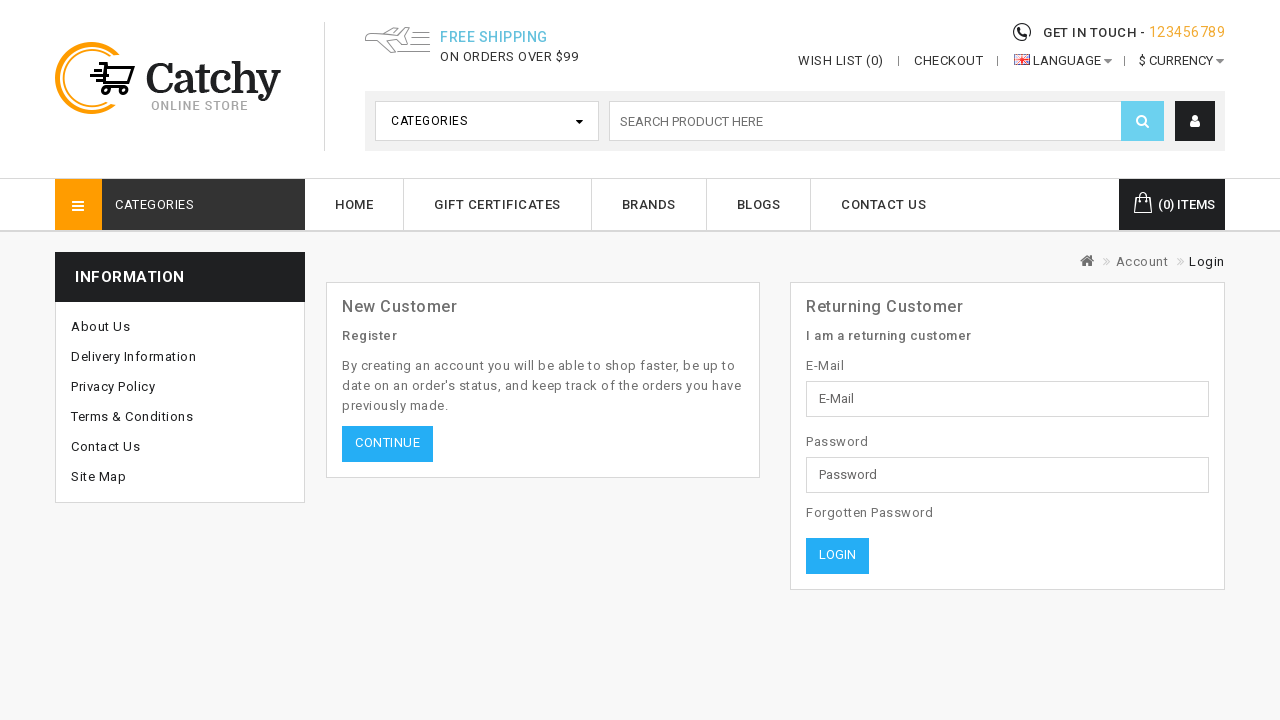

Login page loaded and network idle
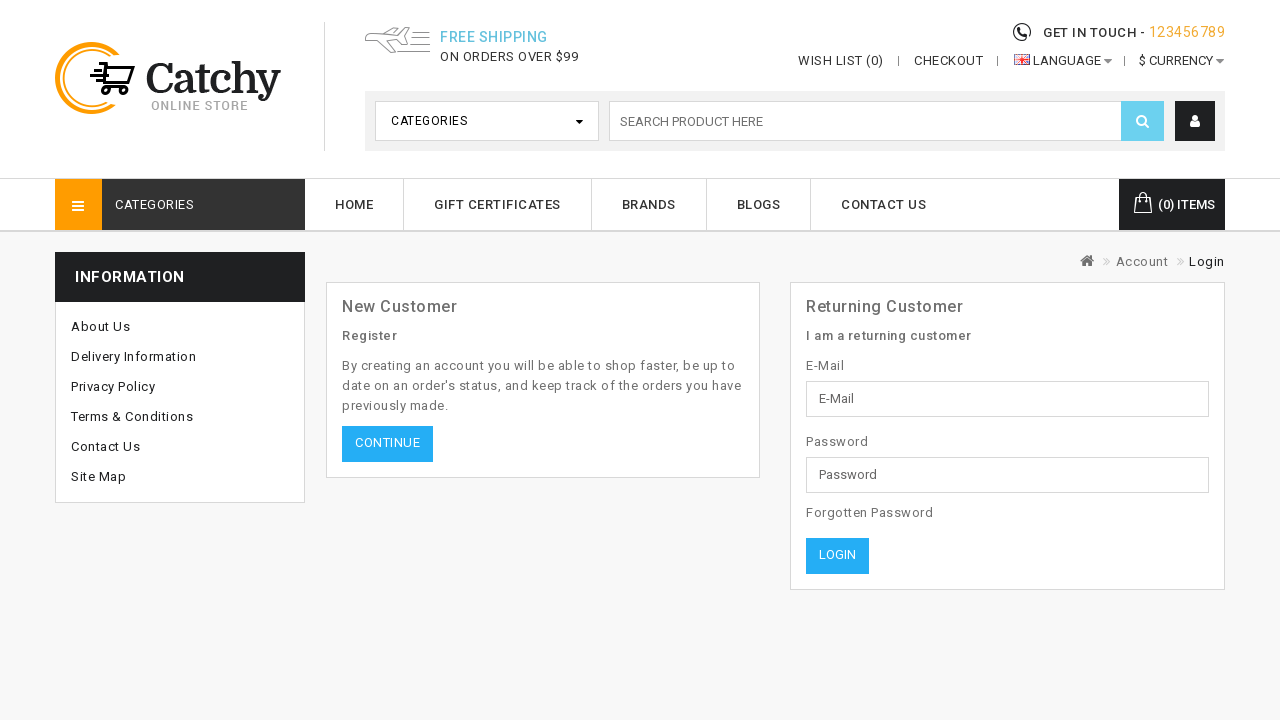

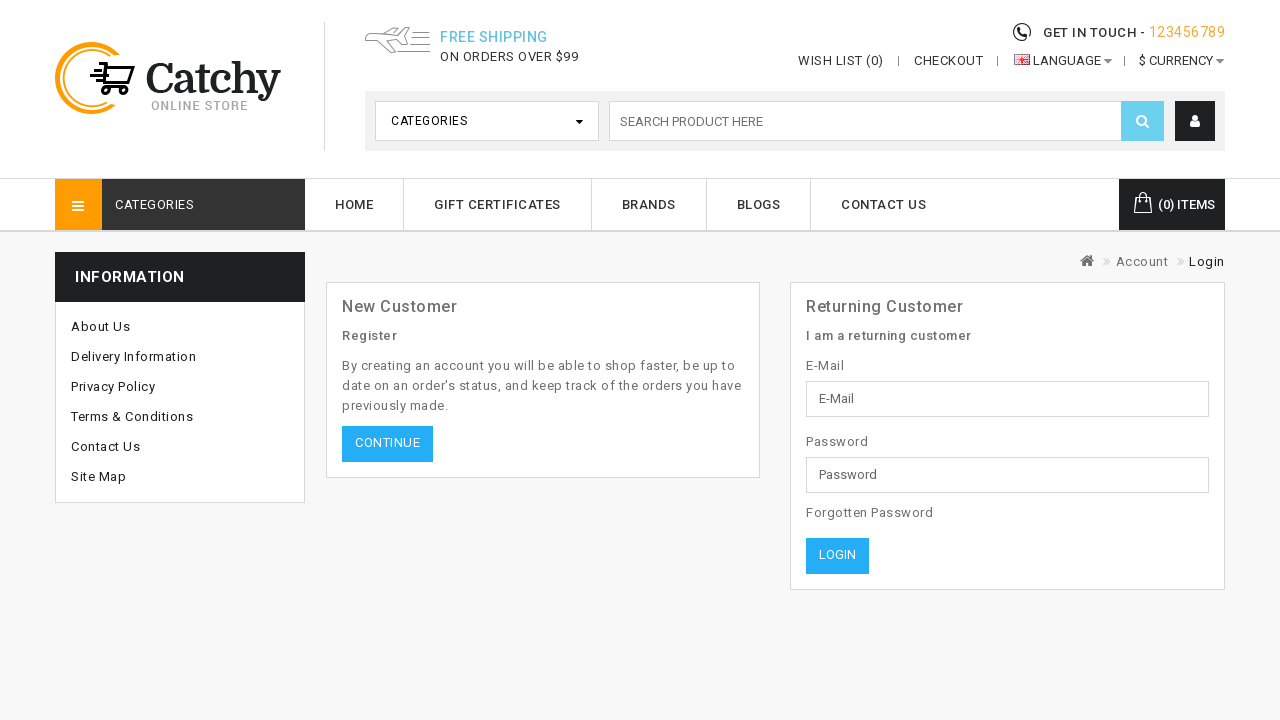